Tests that the todo counter displays the correct number of items as todos are added

Starting URL: https://demo.playwright.dev/todomvc

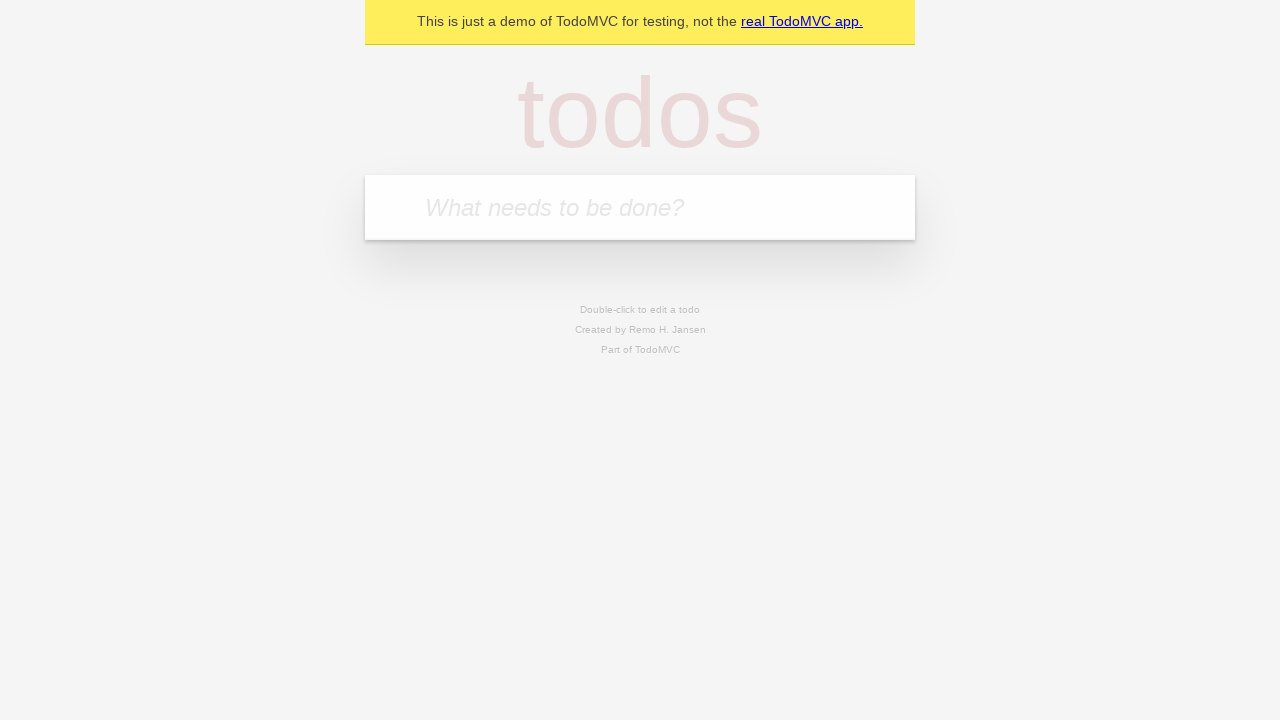

Located the 'What needs to be done?' input field
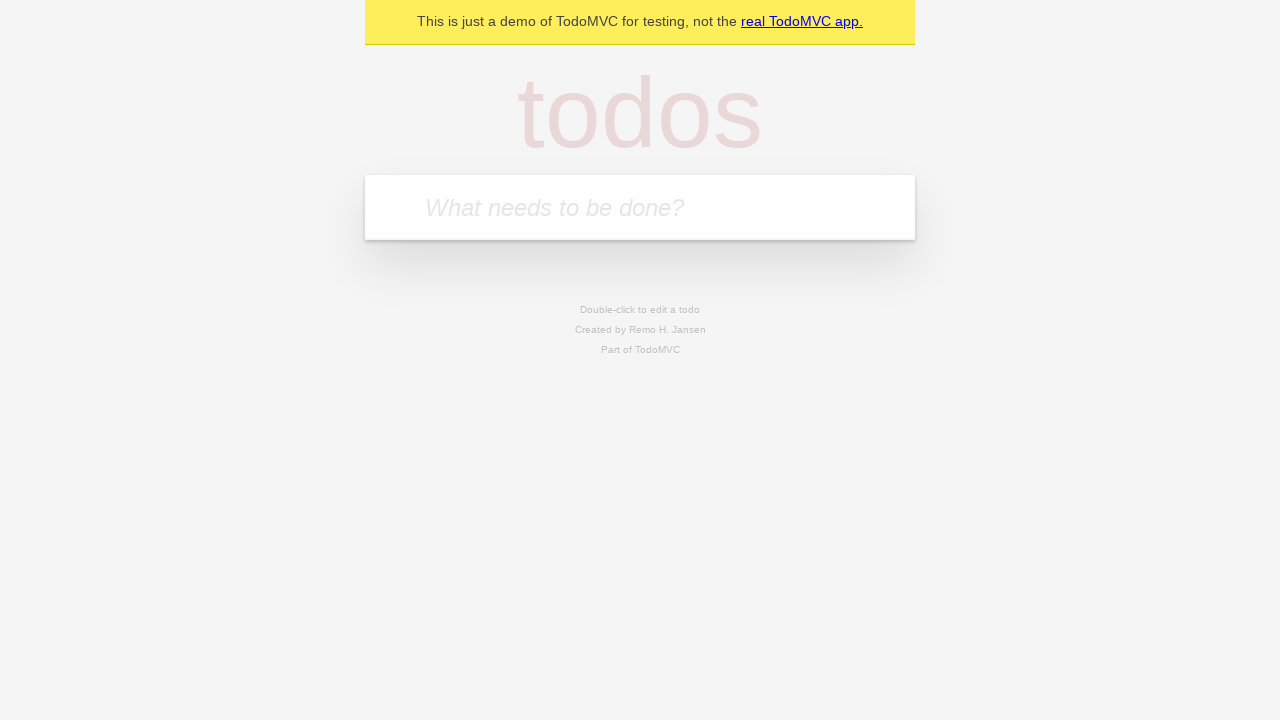

Filled todo input with 'buy some cheese' on internal:attr=[placeholder="What needs to be done?"i]
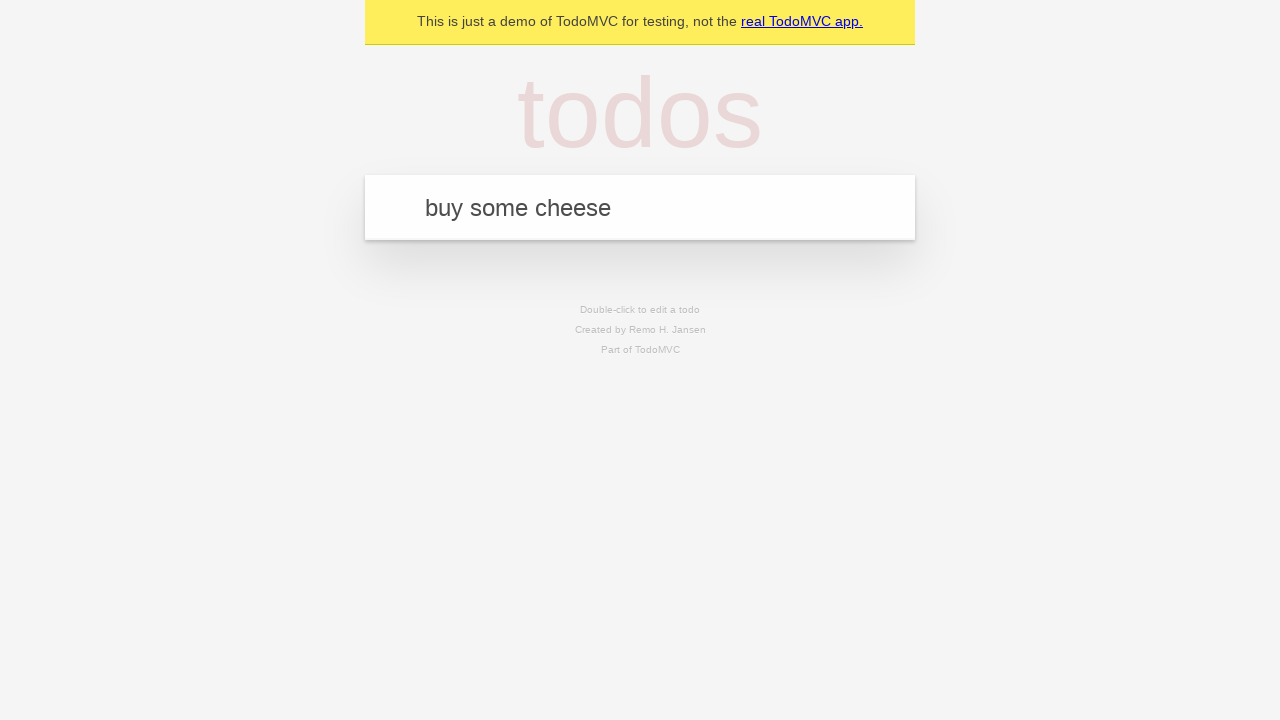

Pressed Enter to add first todo item on internal:attr=[placeholder="What needs to be done?"i]
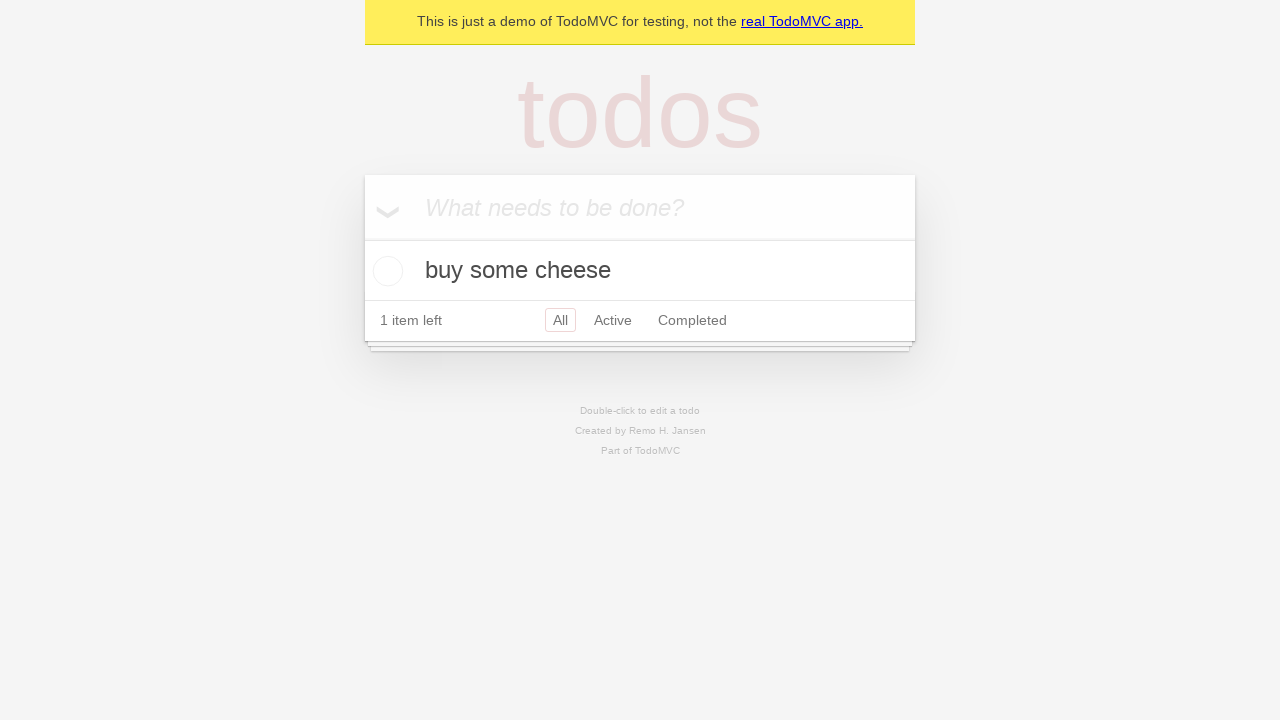

Todo counter element appeared after adding first item
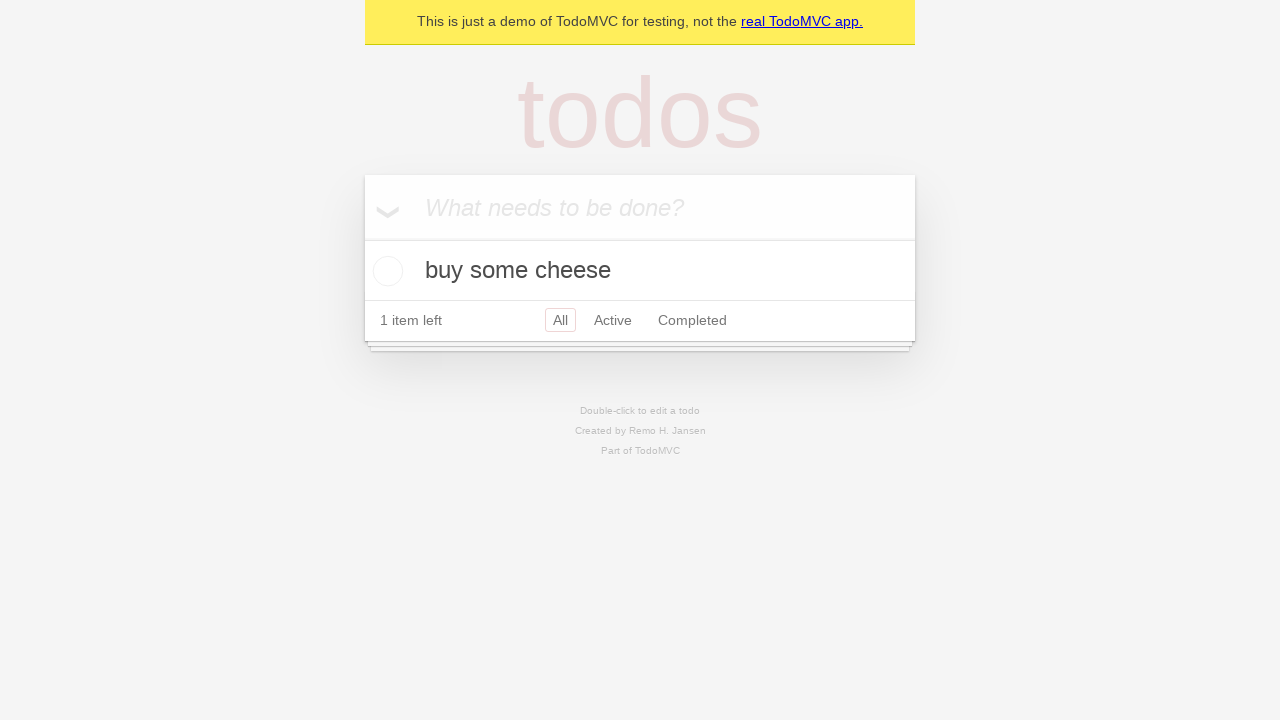

Filled todo input with 'feed the cat' on internal:attr=[placeholder="What needs to be done?"i]
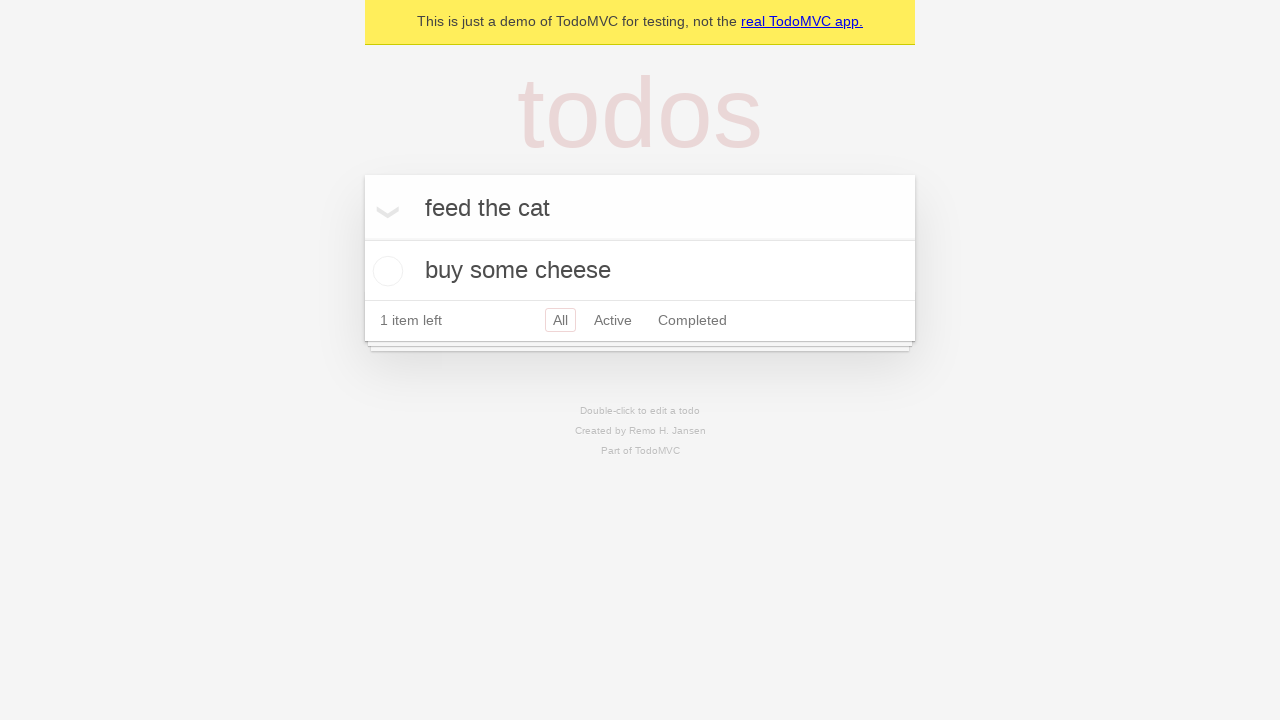

Pressed Enter to add second todo item on internal:attr=[placeholder="What needs to be done?"i]
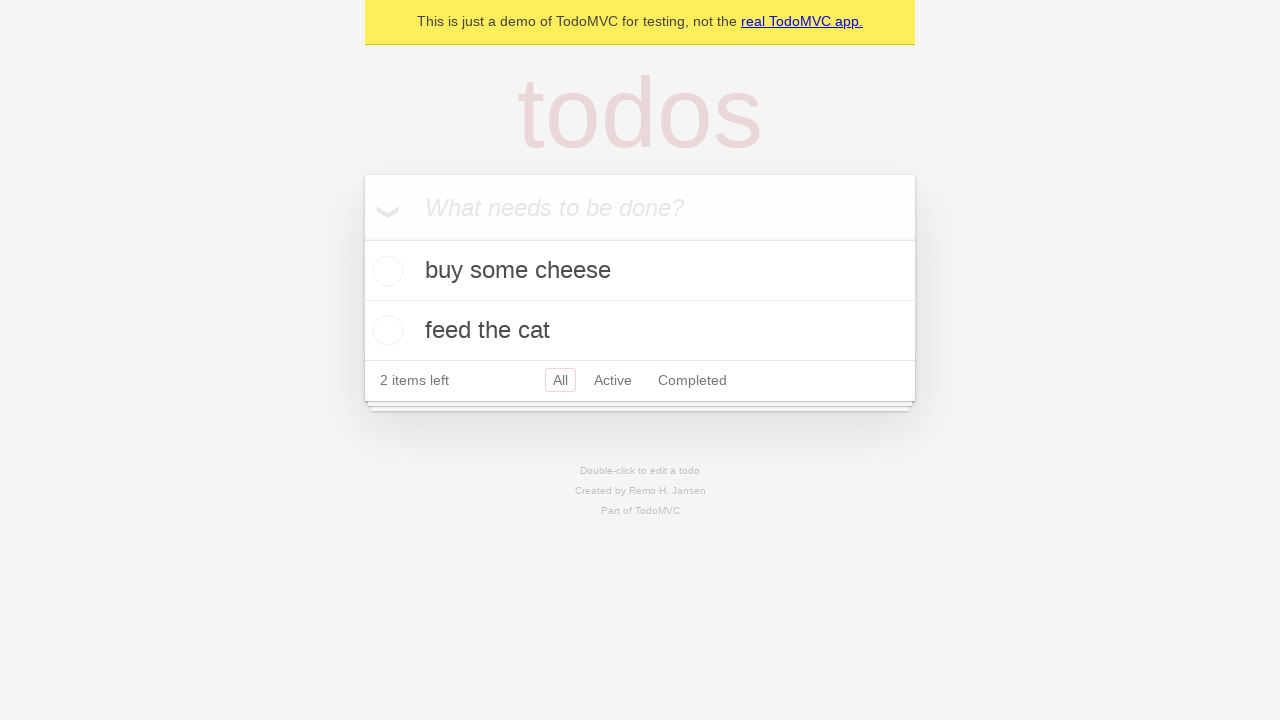

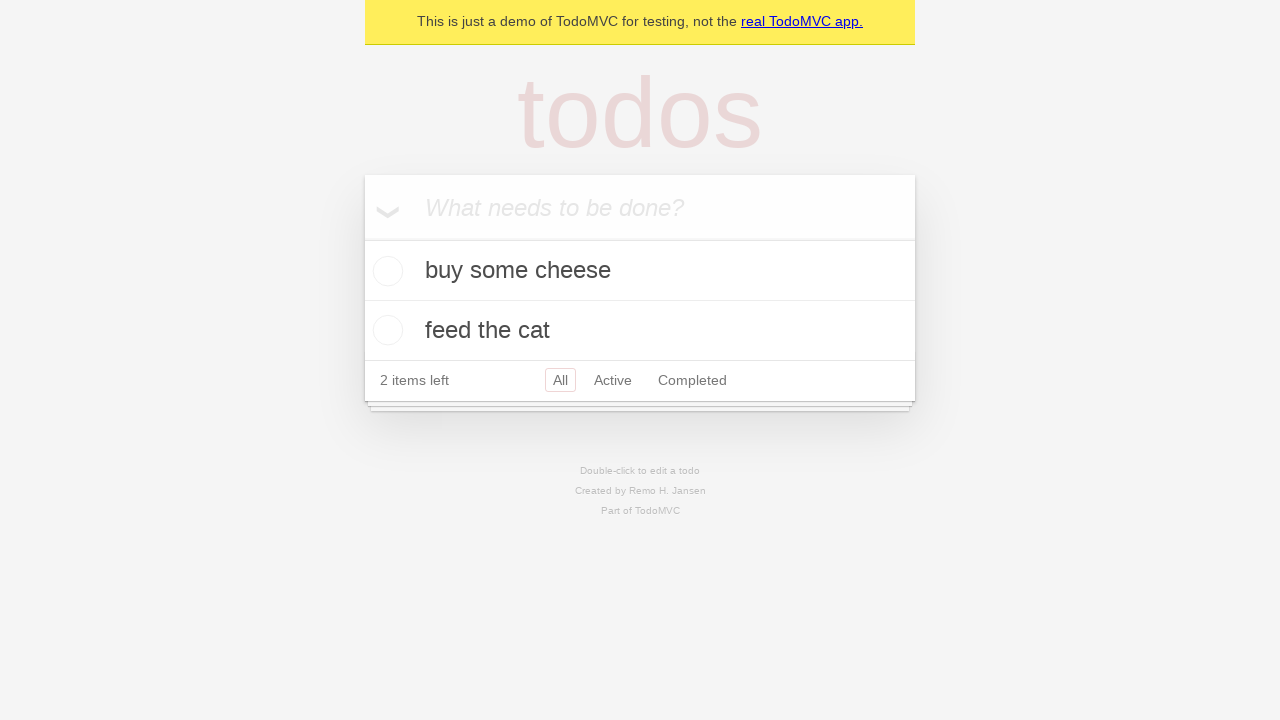